Tests the enable/disable functionality of a text input field by clicking disable and enable buttons and verifying the field's state

Starting URL: https://www.letskodeit.com/practice

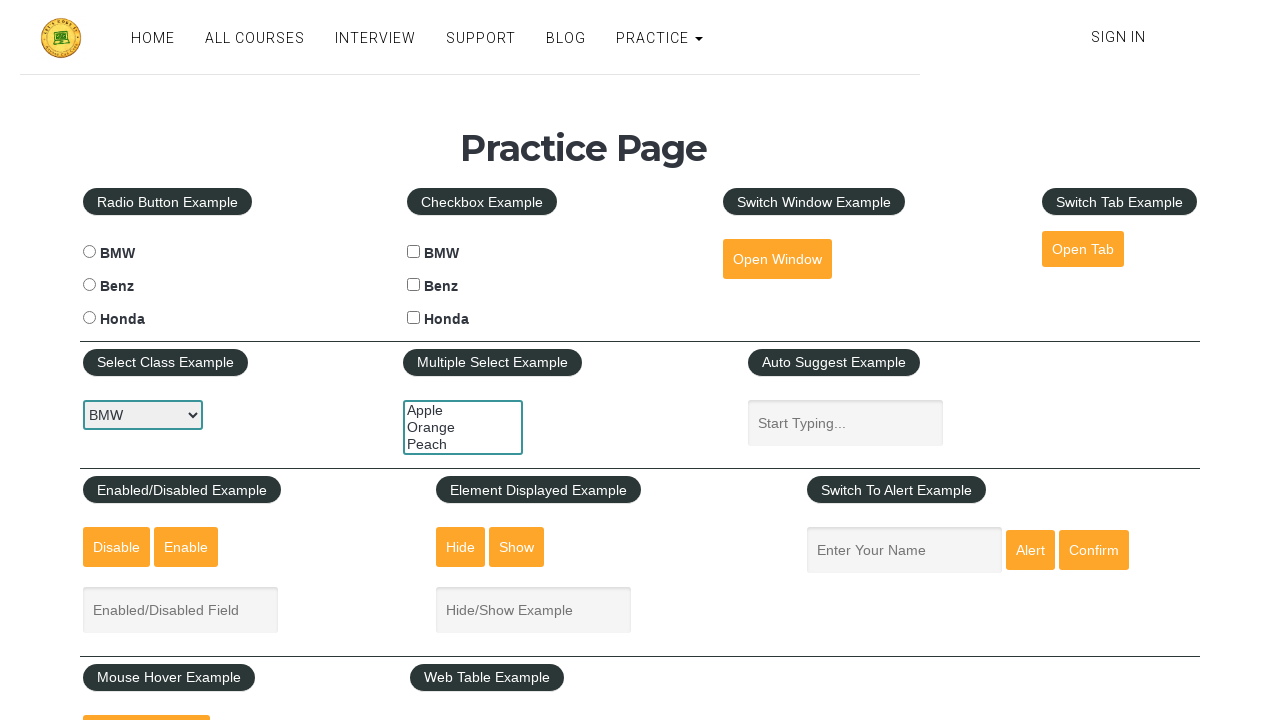

Cleared the enabled text input field on #enabled-example-input
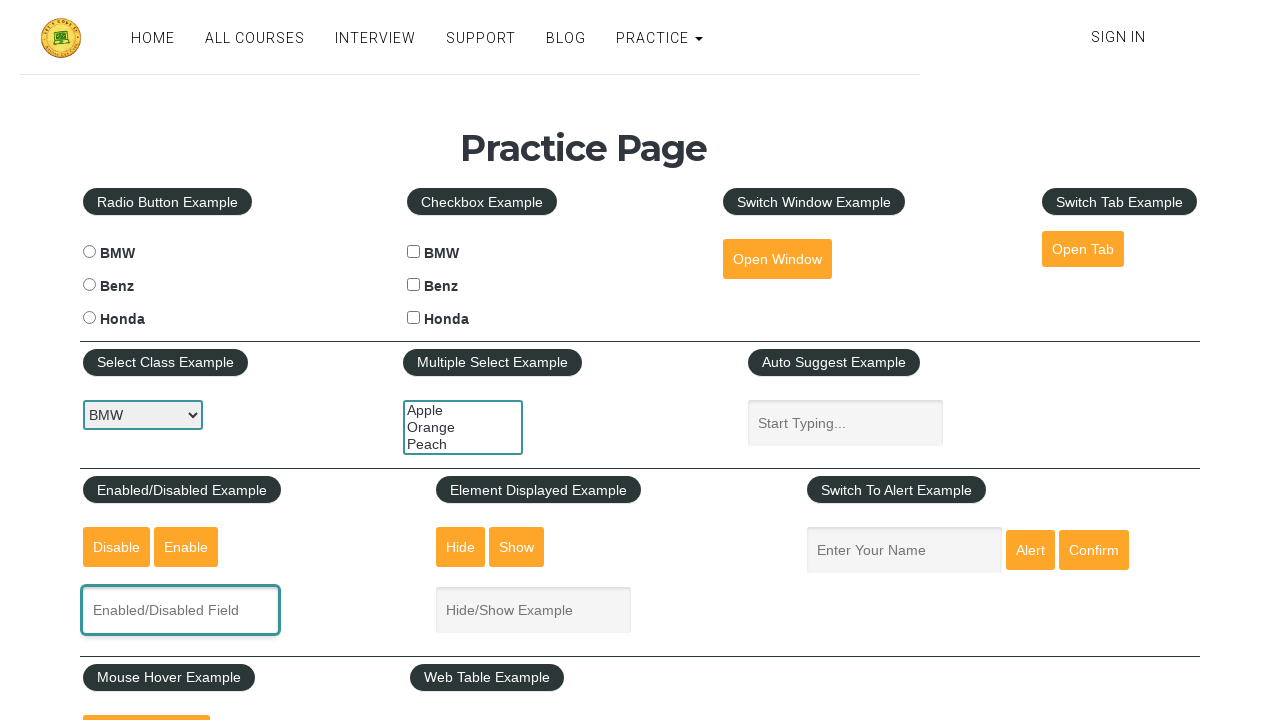

Filled the text input field with 'Heetarth' on #enabled-example-input
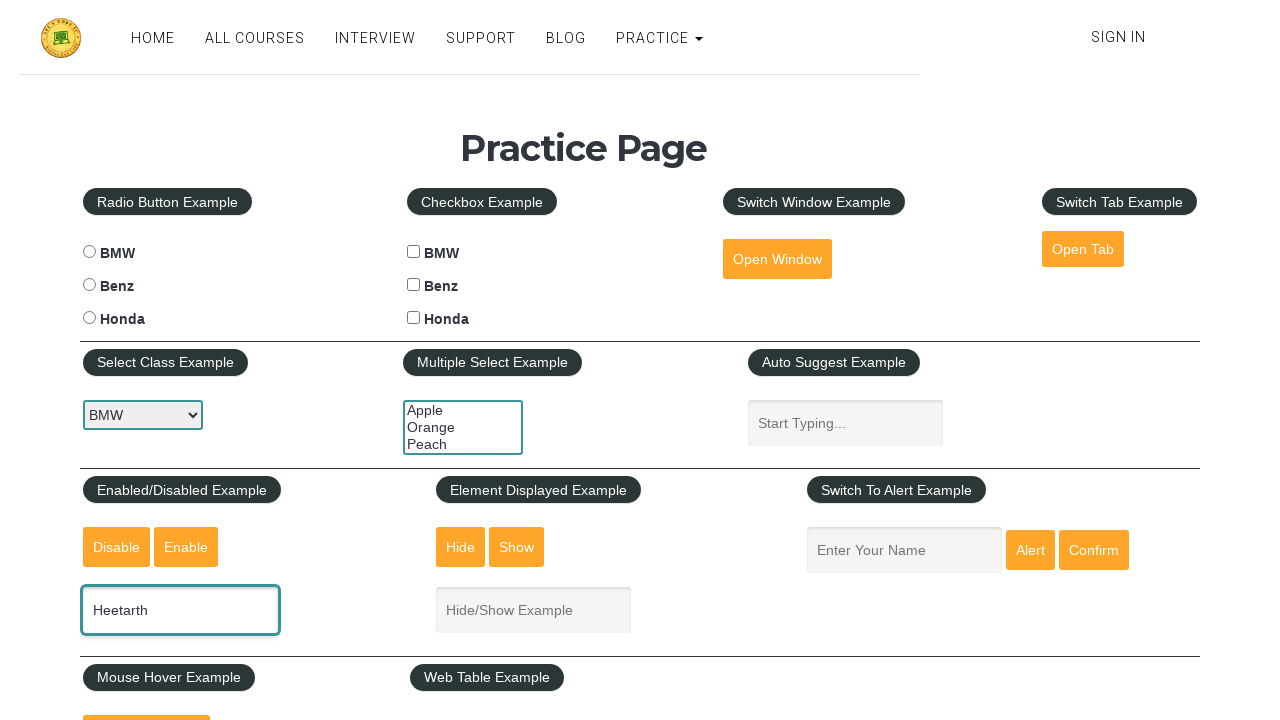

Clicked the disable button to disable the text field at (116, 547) on #disabled-button
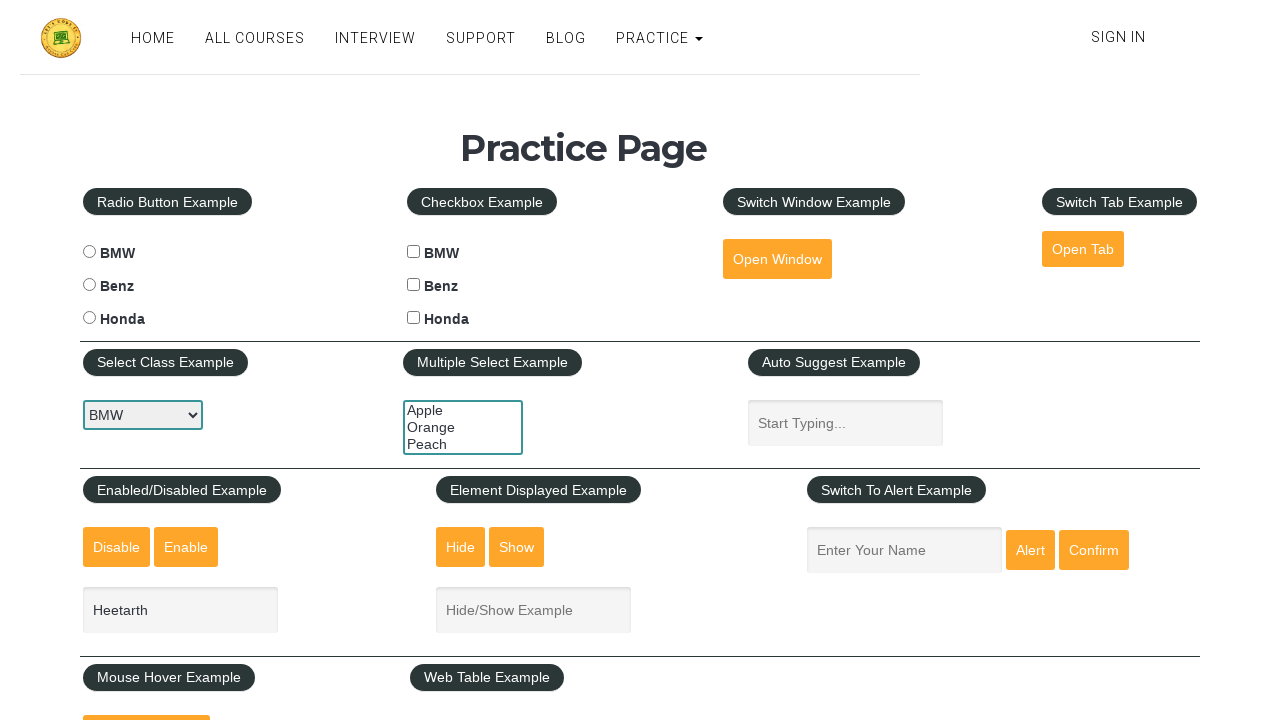

Verified field is disabled - is_enabled: False
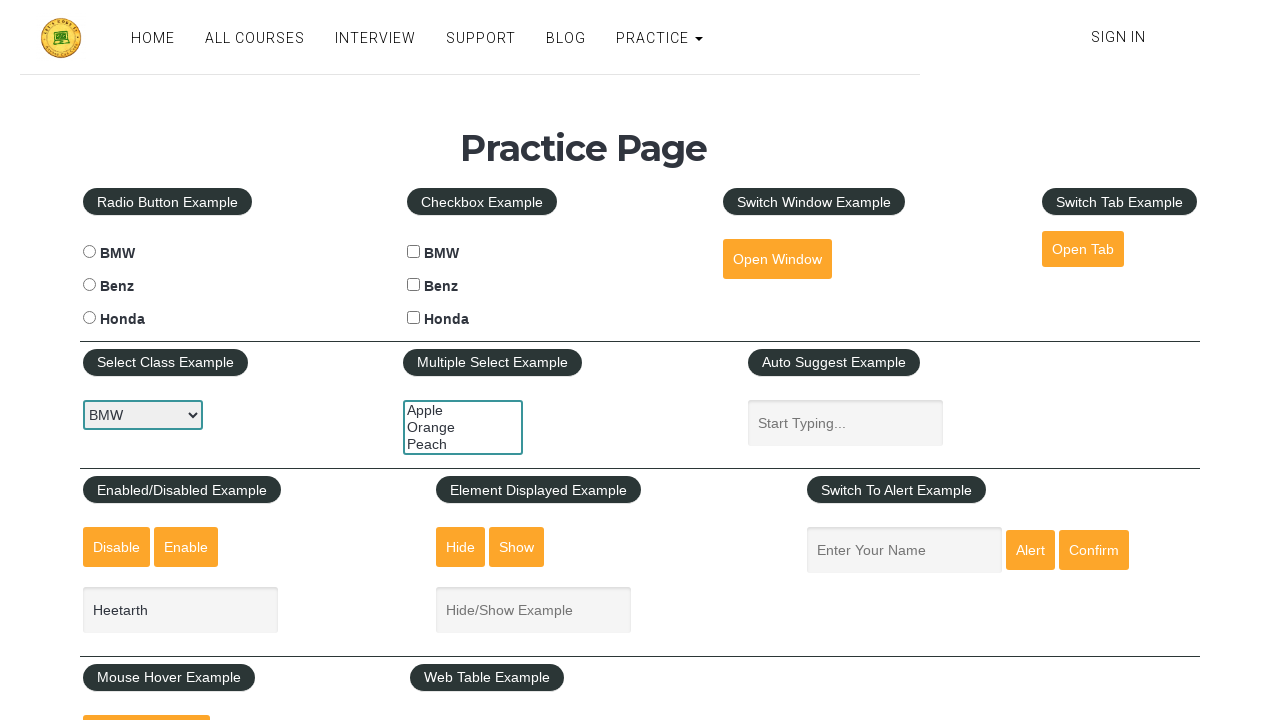

Clicked the enable button to re-enable the text field at (186, 547) on #enabled-button
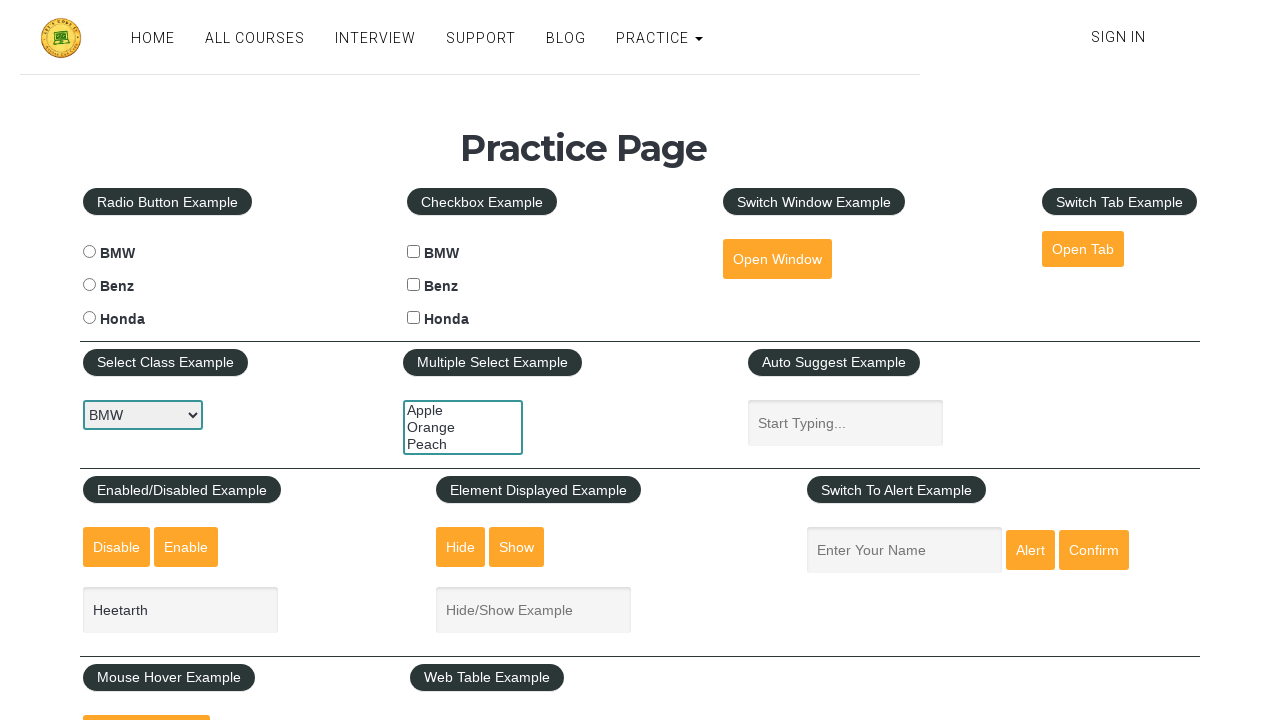

Clicked on the text field to focus it (now enabled) at (180, 610) on #enabled-example-input
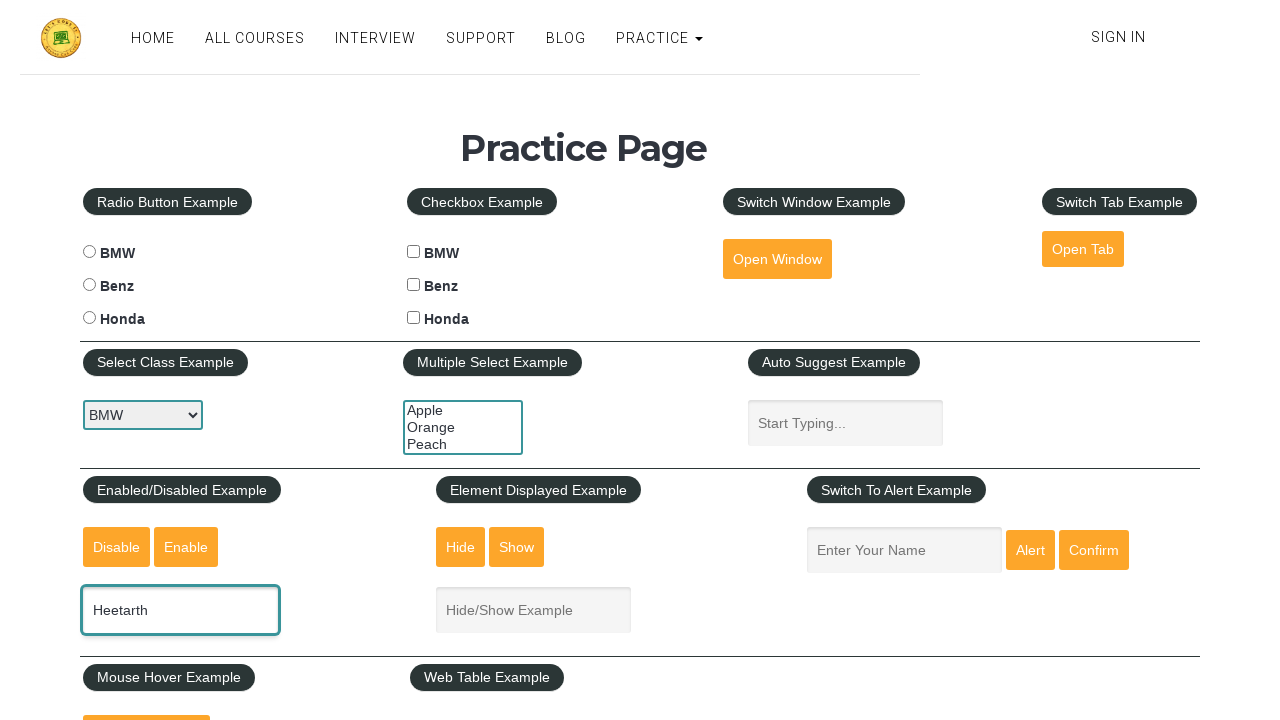

Verified field is enabled - is_enabled: True
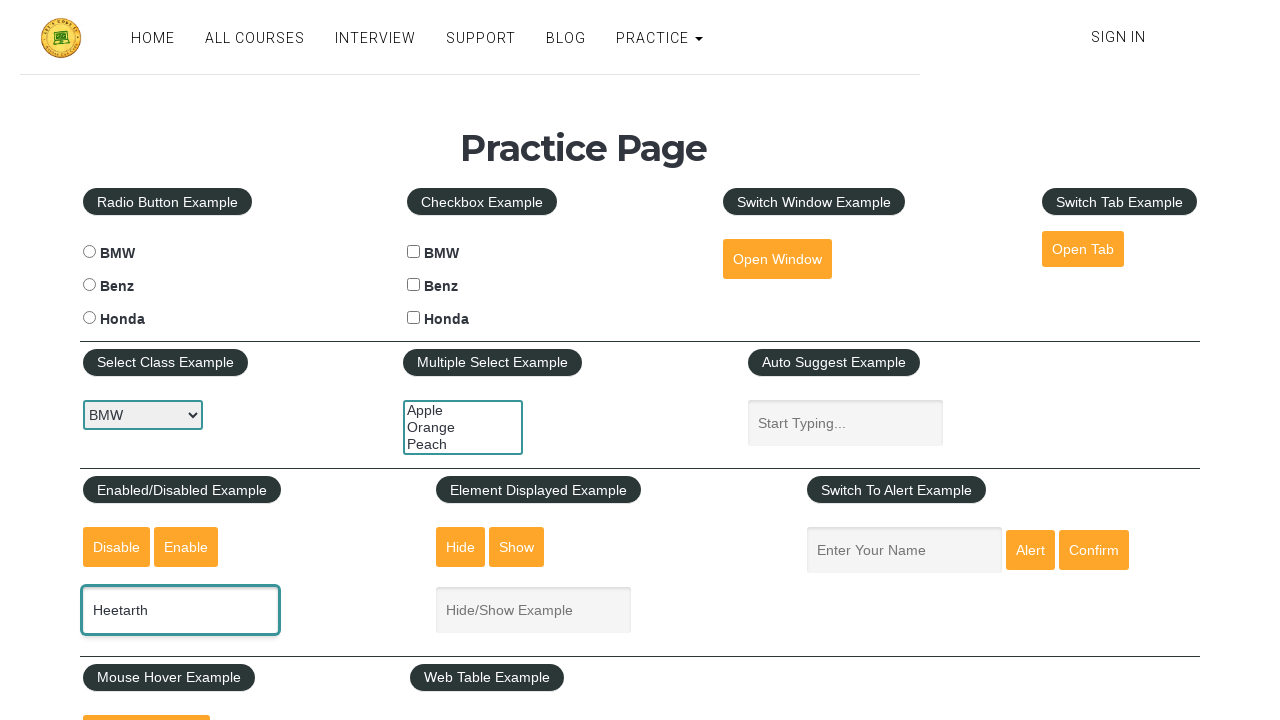

Cleared the text field on #enabled-example-input
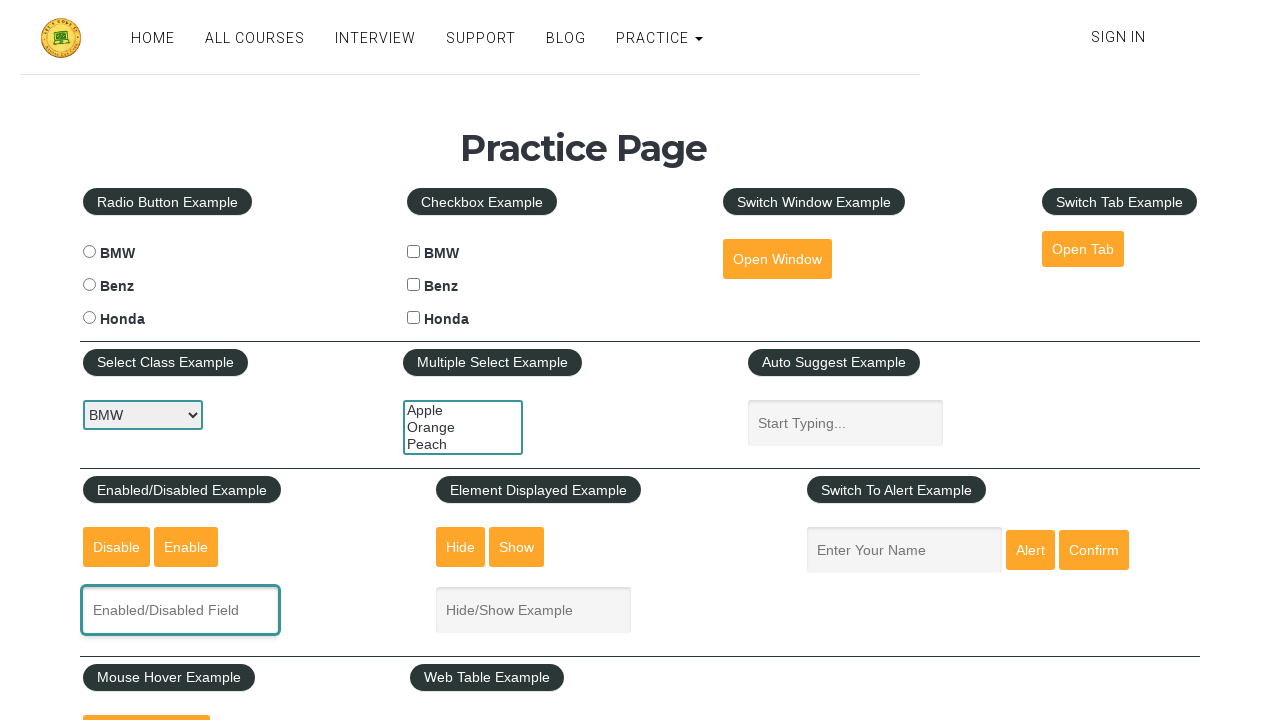

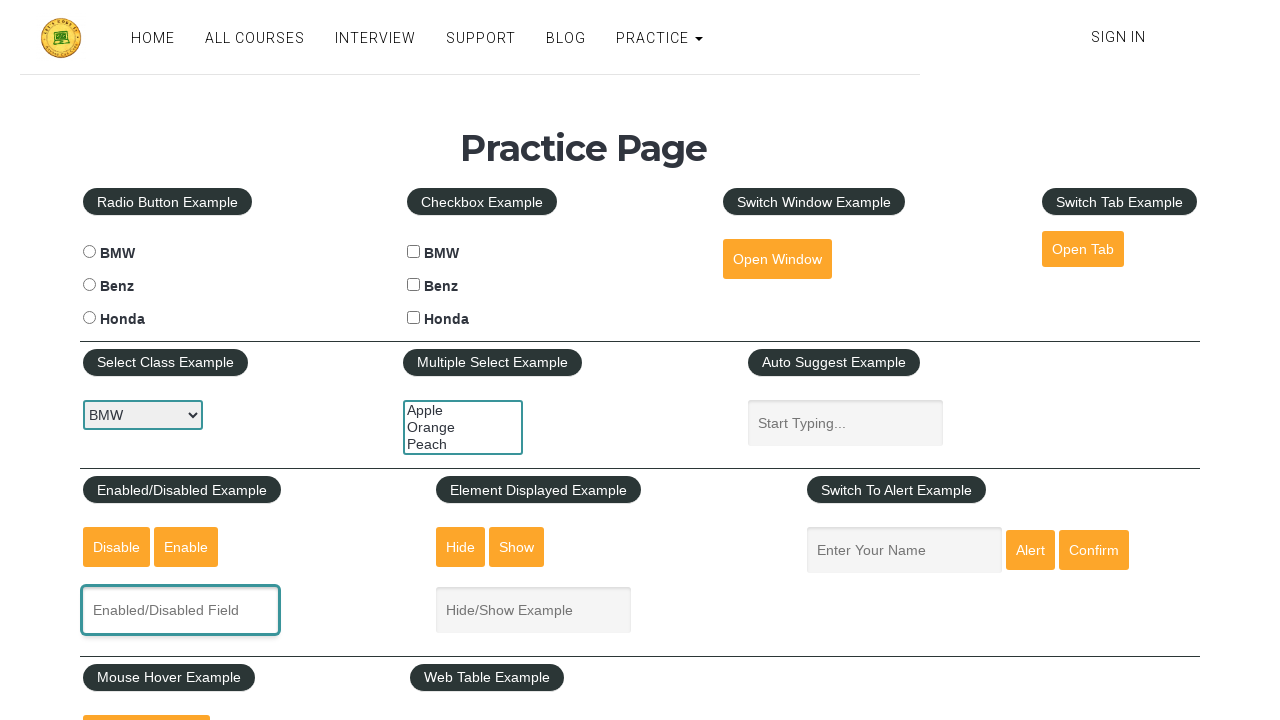